Tests drag and drop functionality using an alternative approach, dragging element A to element B and verifying they swap positions

Starting URL: https://the-internet.herokuapp.com/drag_and_drop

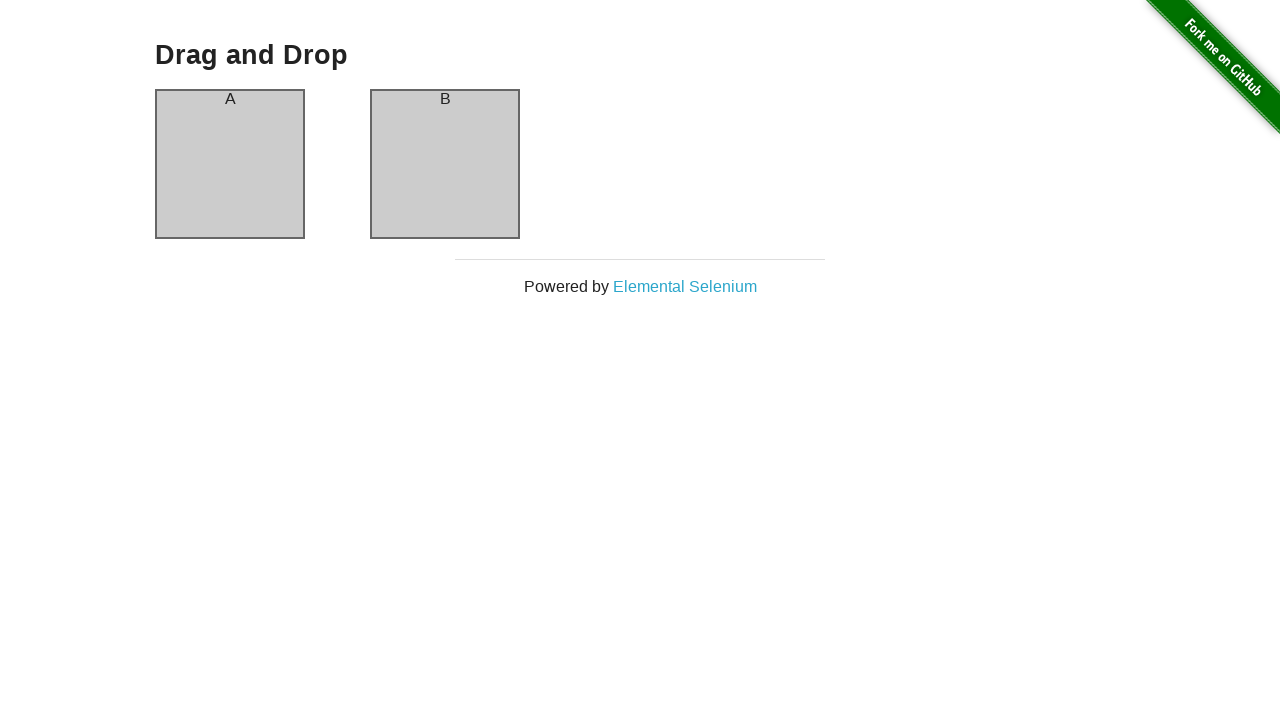

Located draggable element A
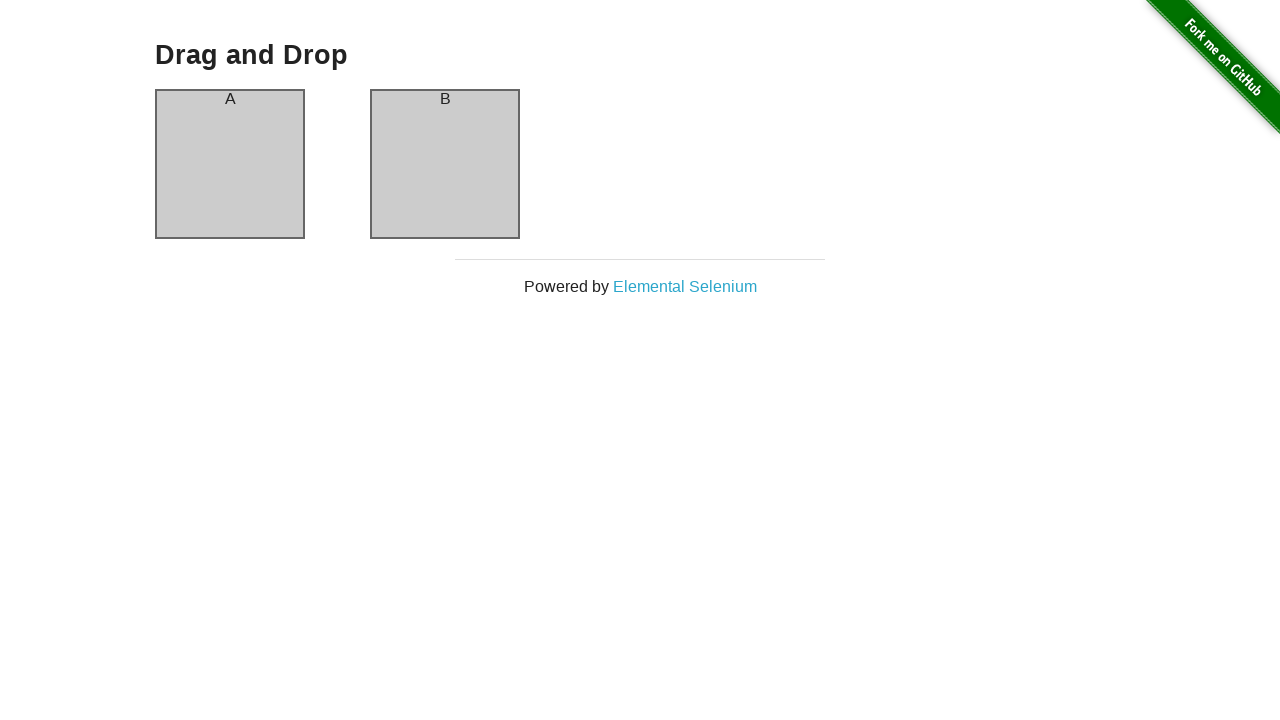

Located draggable element B
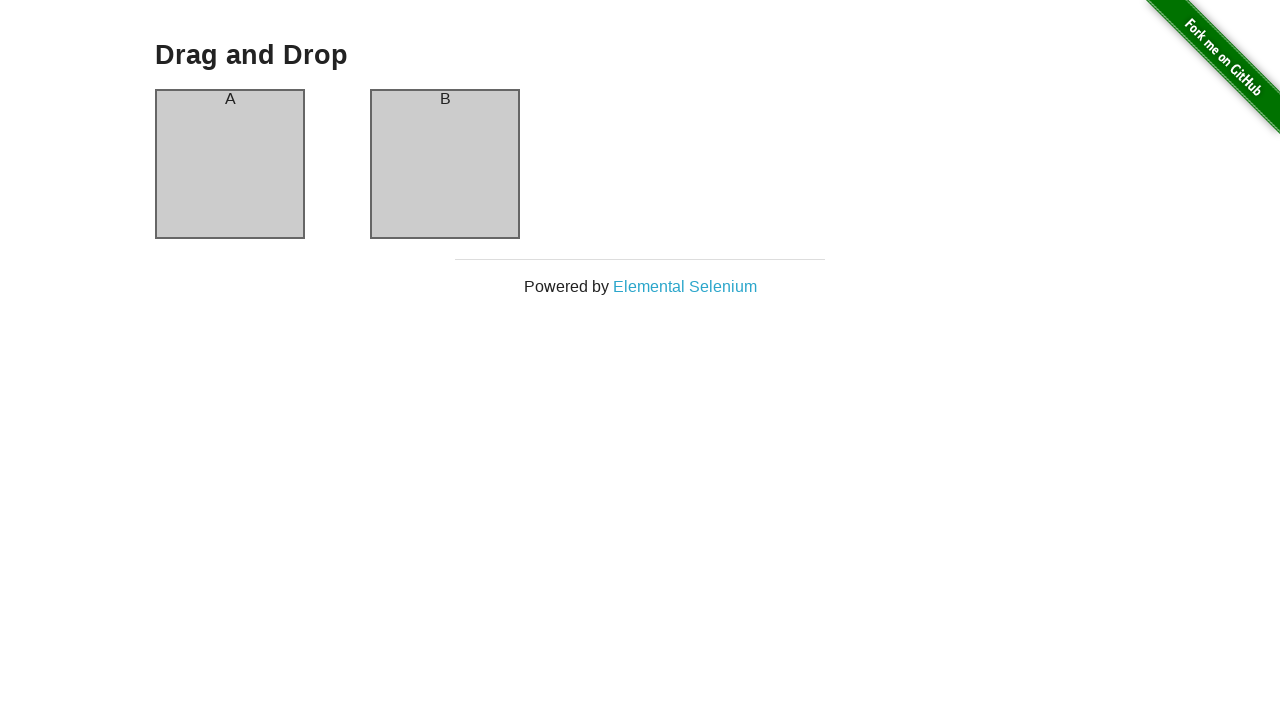

Verified element A has initial content 'A'
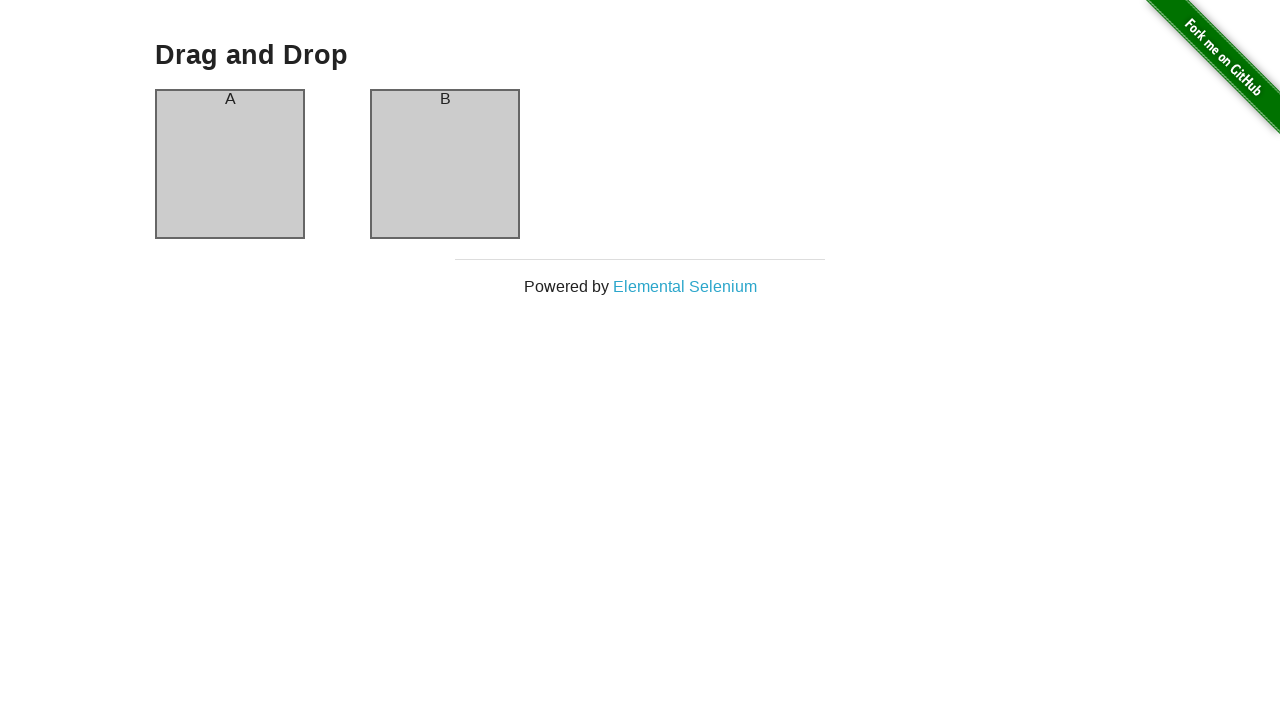

Verified element B has initial content 'B'
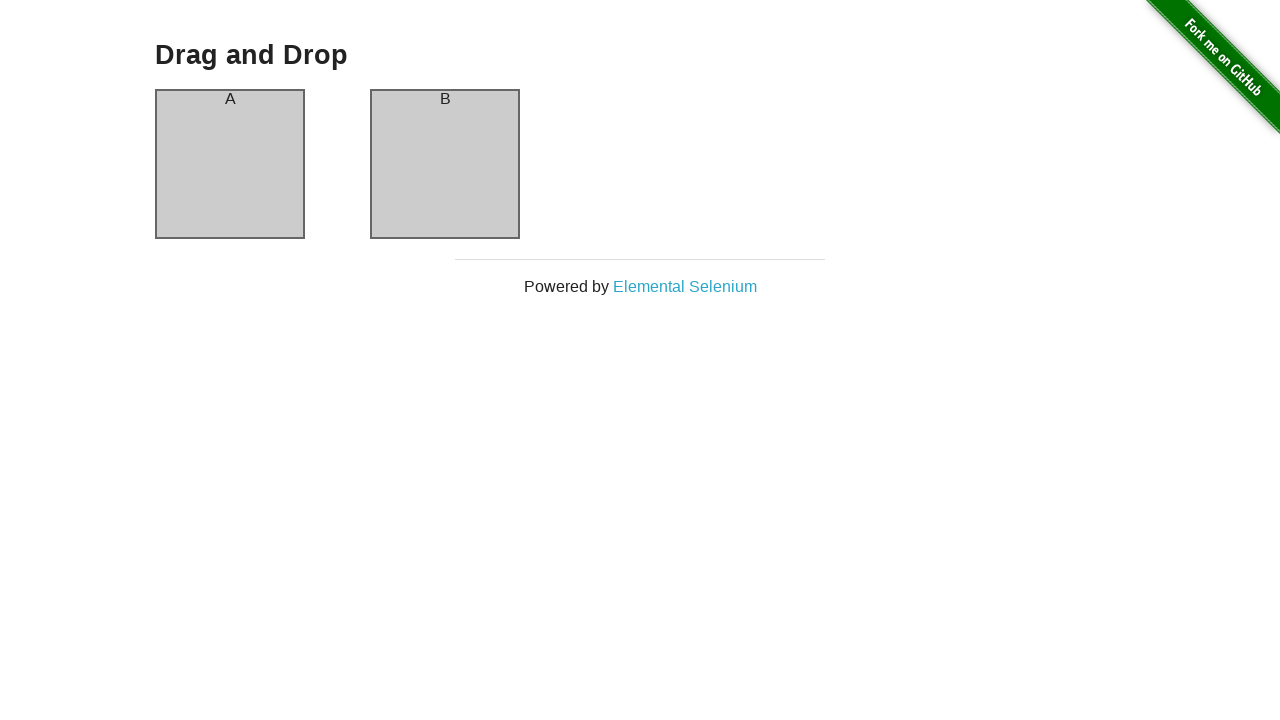

Dragged element A to element B at (445, 164)
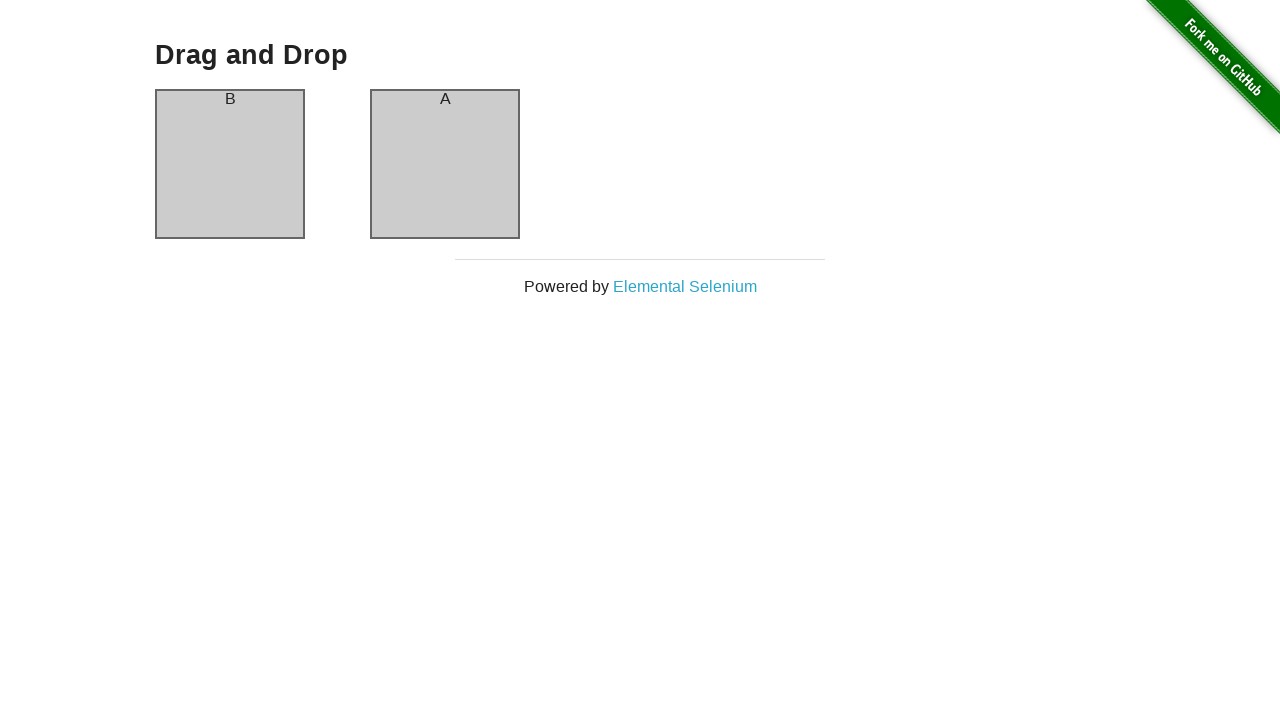

Verified element A now contains 'B' after drag and drop
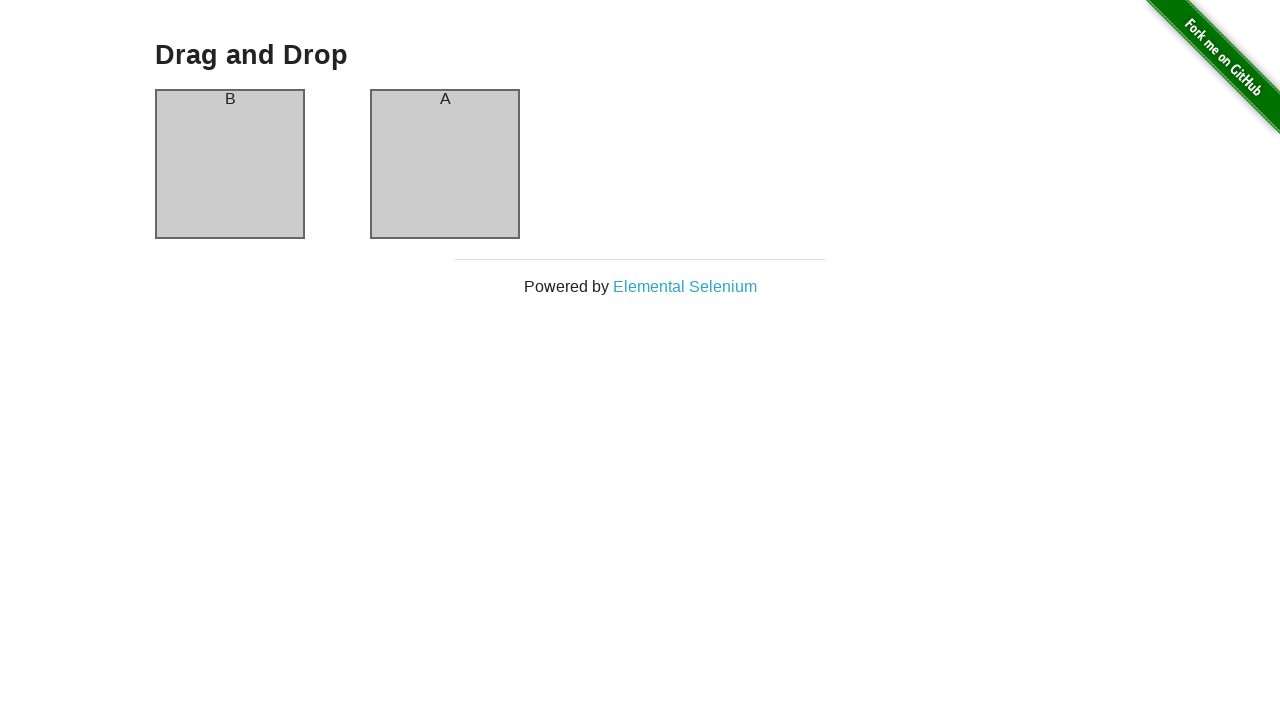

Verified element B now contains 'A' after drag and drop - swap successful
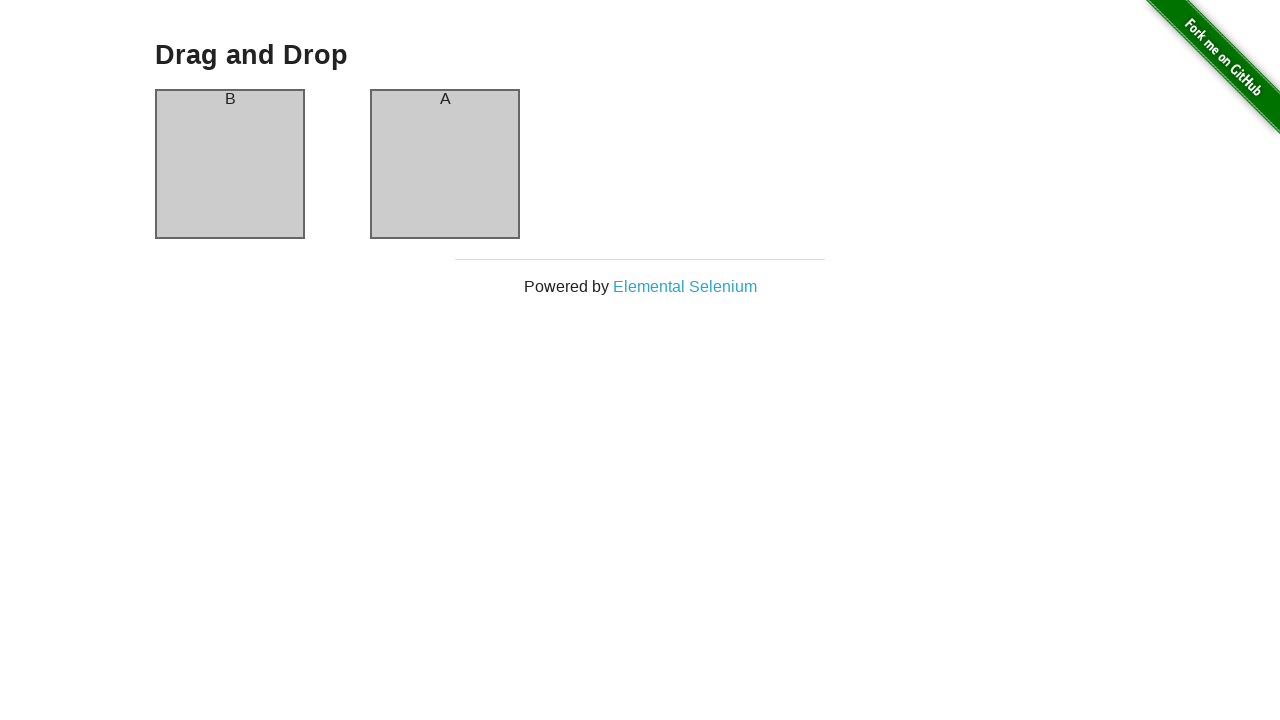

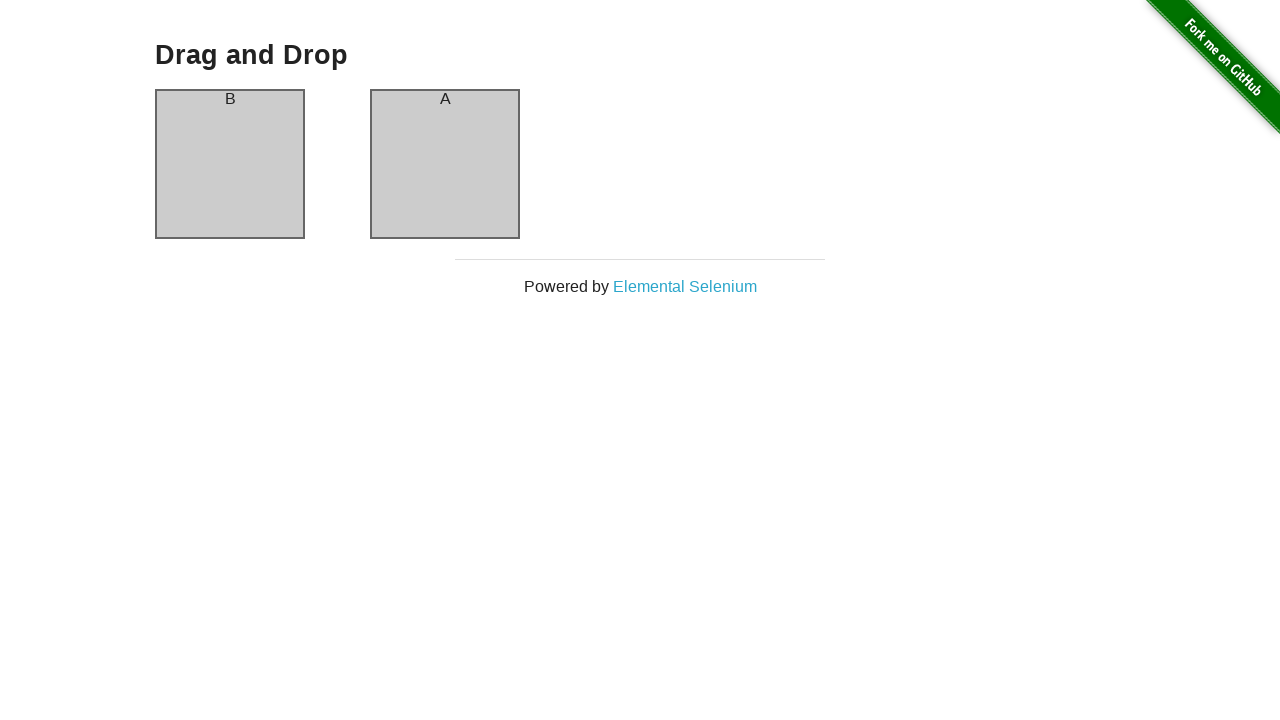